Tests registration form validation when passwords do not match and verifies error message

Starting URL: https://parabank.parasoft.com/parabank/register.htm

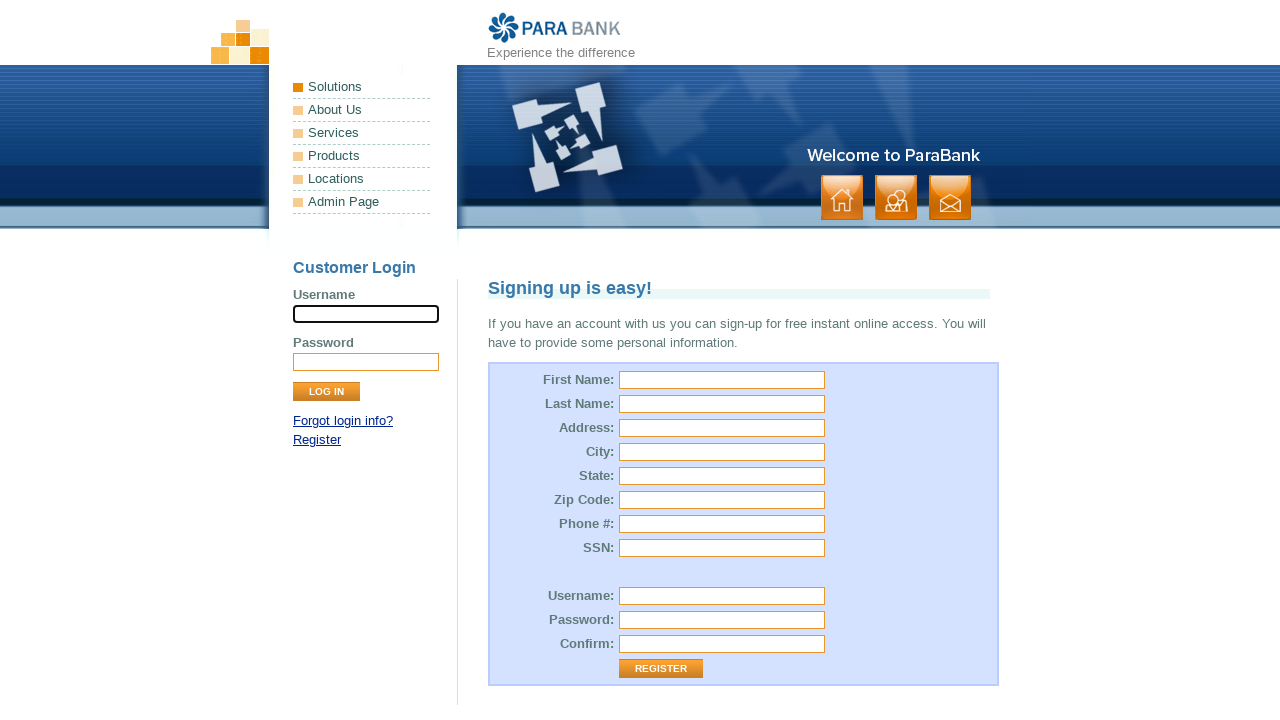

Filled first name field with 'Sarah' on input[name="customer.firstName"]
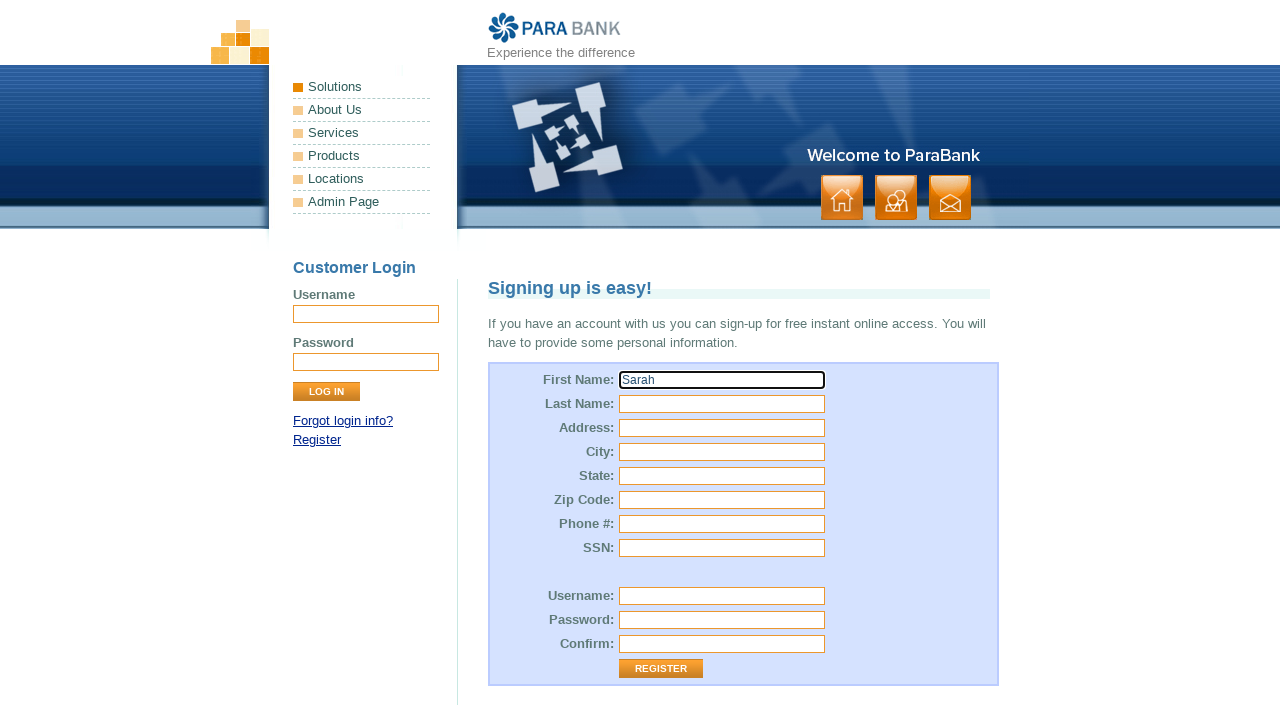

Filled last name field with 'Williams' on input[name="customer.lastName"]
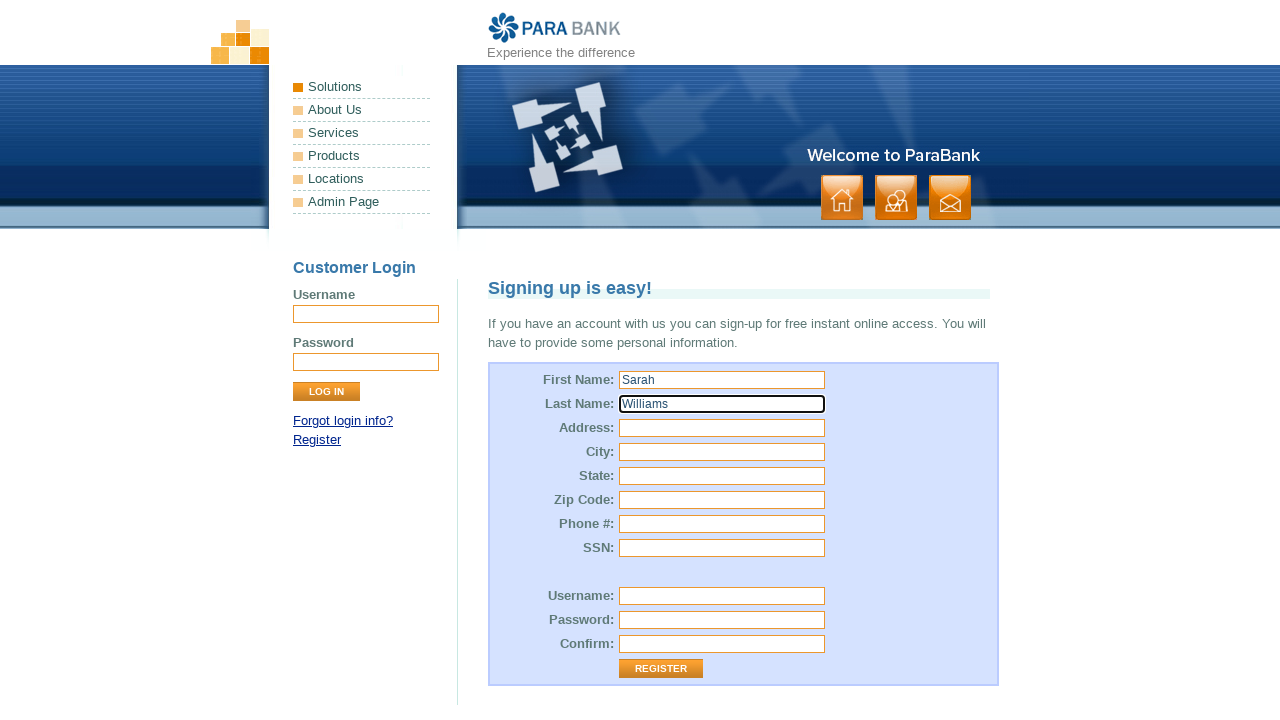

Filled street address field with '789 Pine Road' on input[name="customer.address.street"]
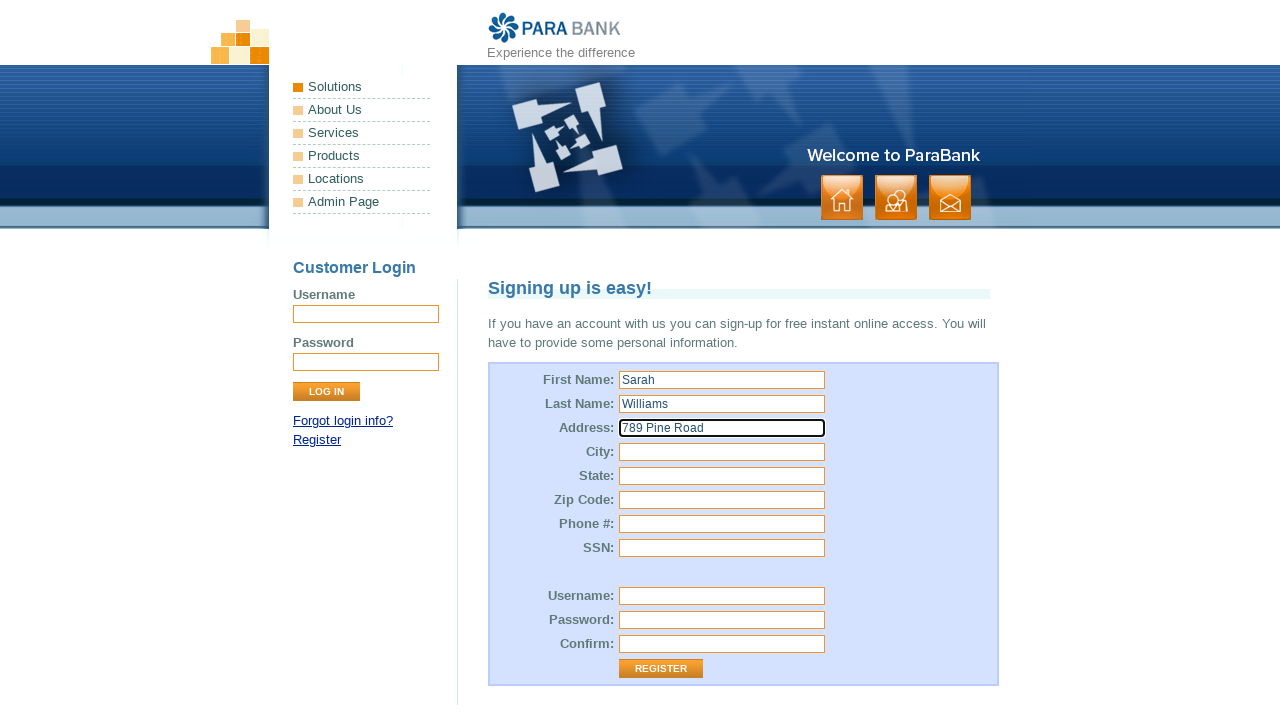

Filled city field with 'Boston' on input[name="customer.address.city"]
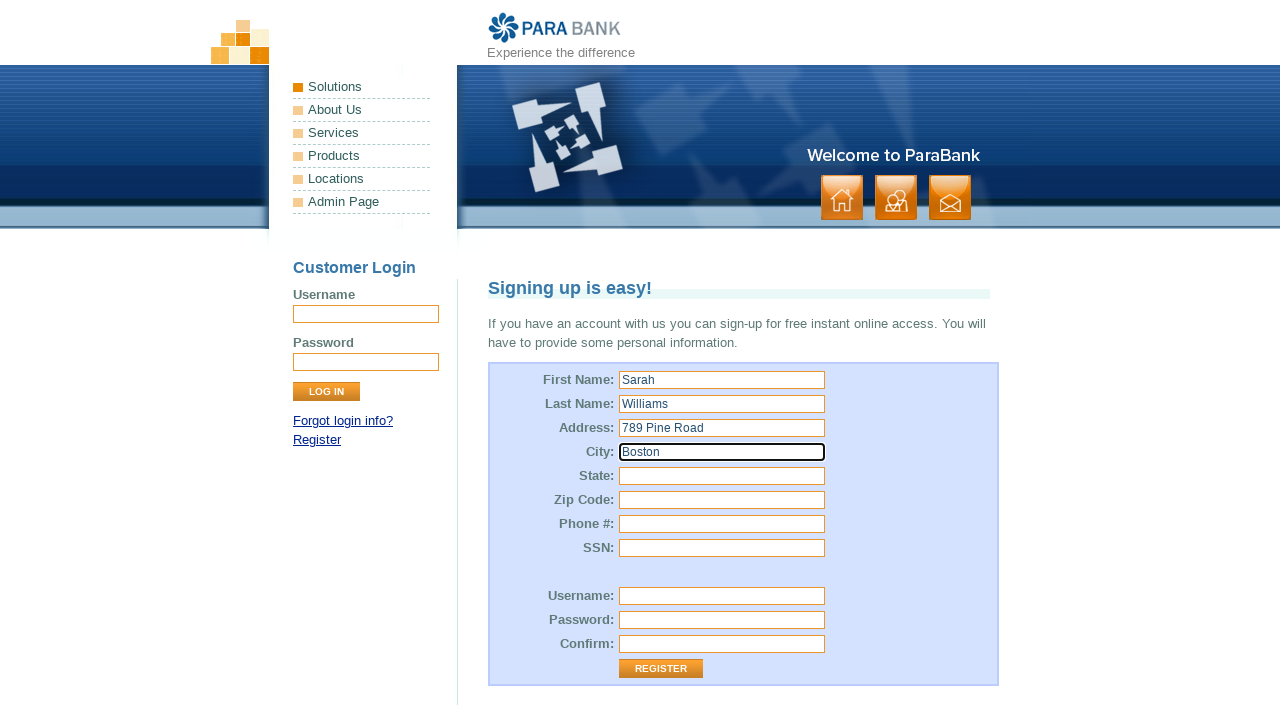

Filled state field with 'Massachusetts' on input[name="customer.address.state"]
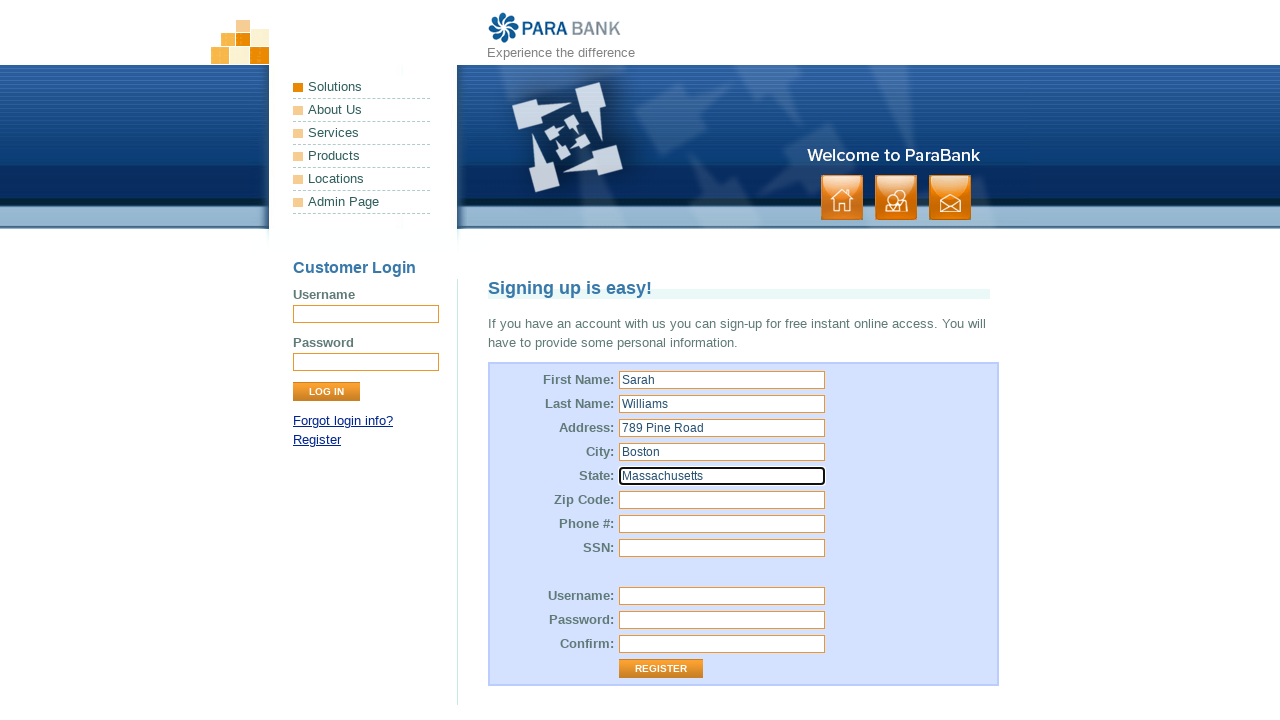

Filled zip code field with '02101' on input[name="customer.address.zipCode"]
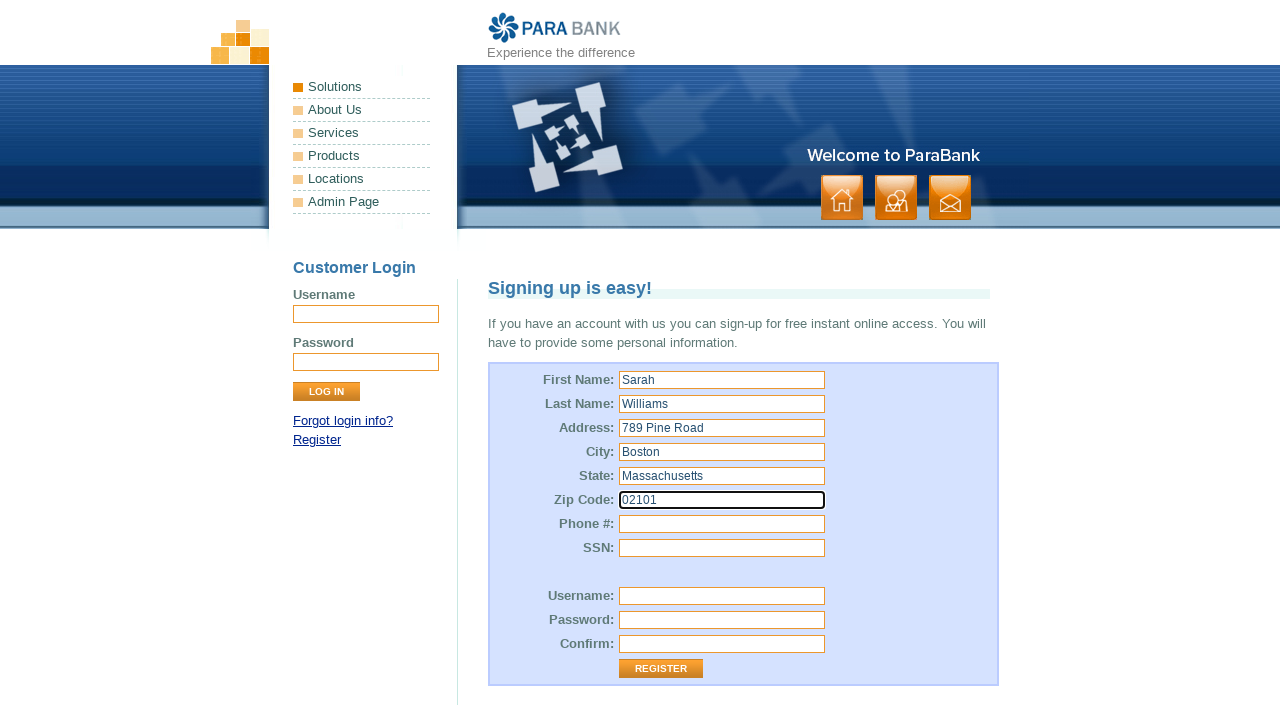

Filled phone number field with '555-246-8135' on input[name="customer.phoneNumber"]
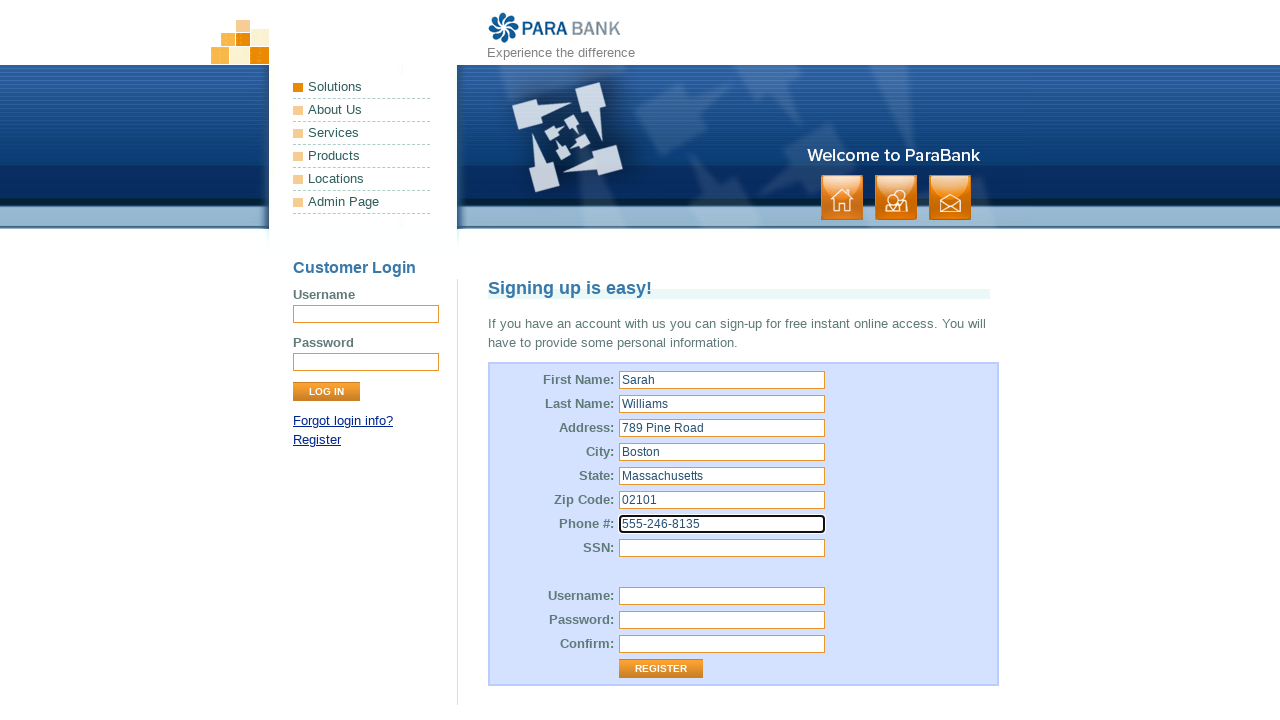

Filled SSN field with '246813579' on input[name="customer.ssn"]
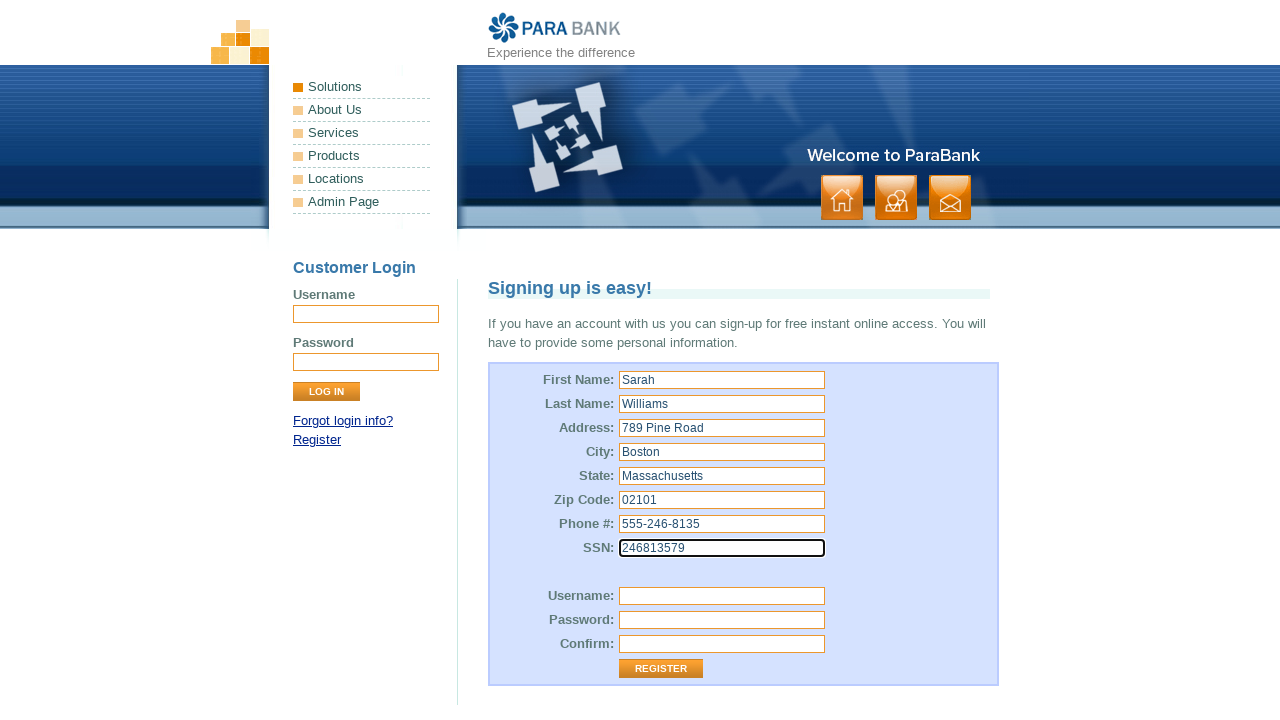

Filled username field with 'sarahw2024' on input[id='customer.username']
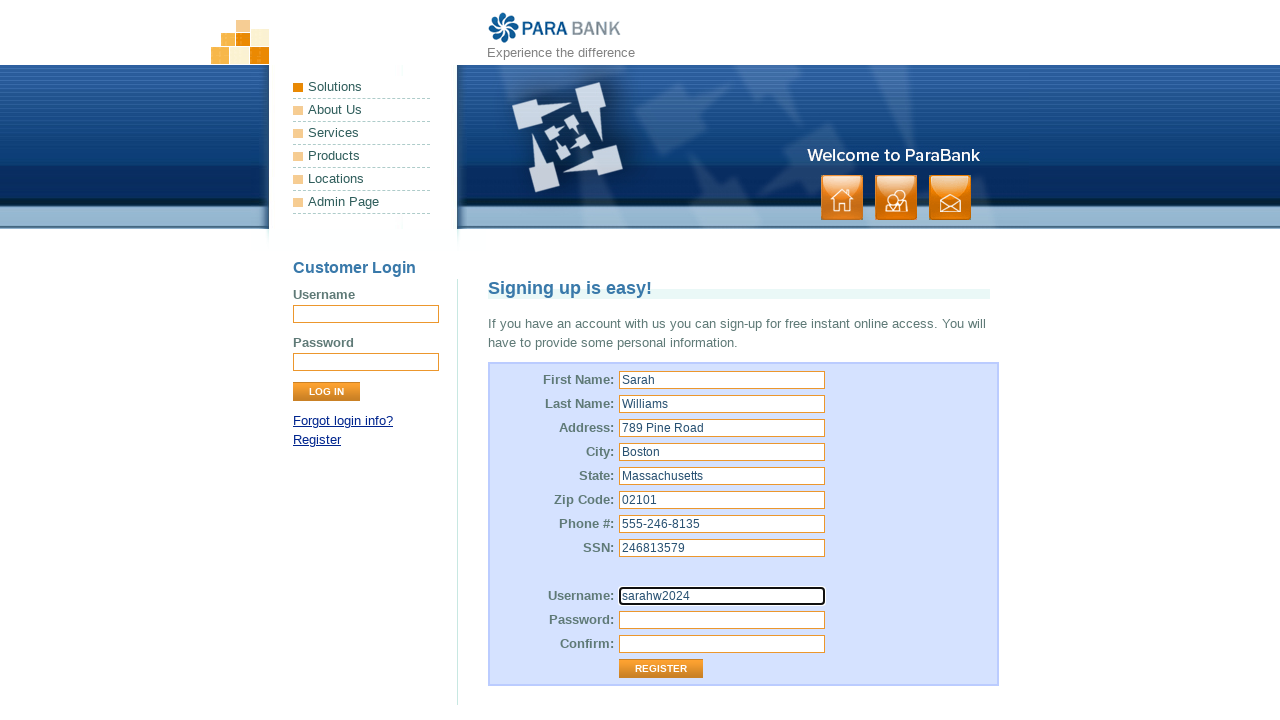

Filled password field with 'CorrectPass789!' on input[id='customer.password']
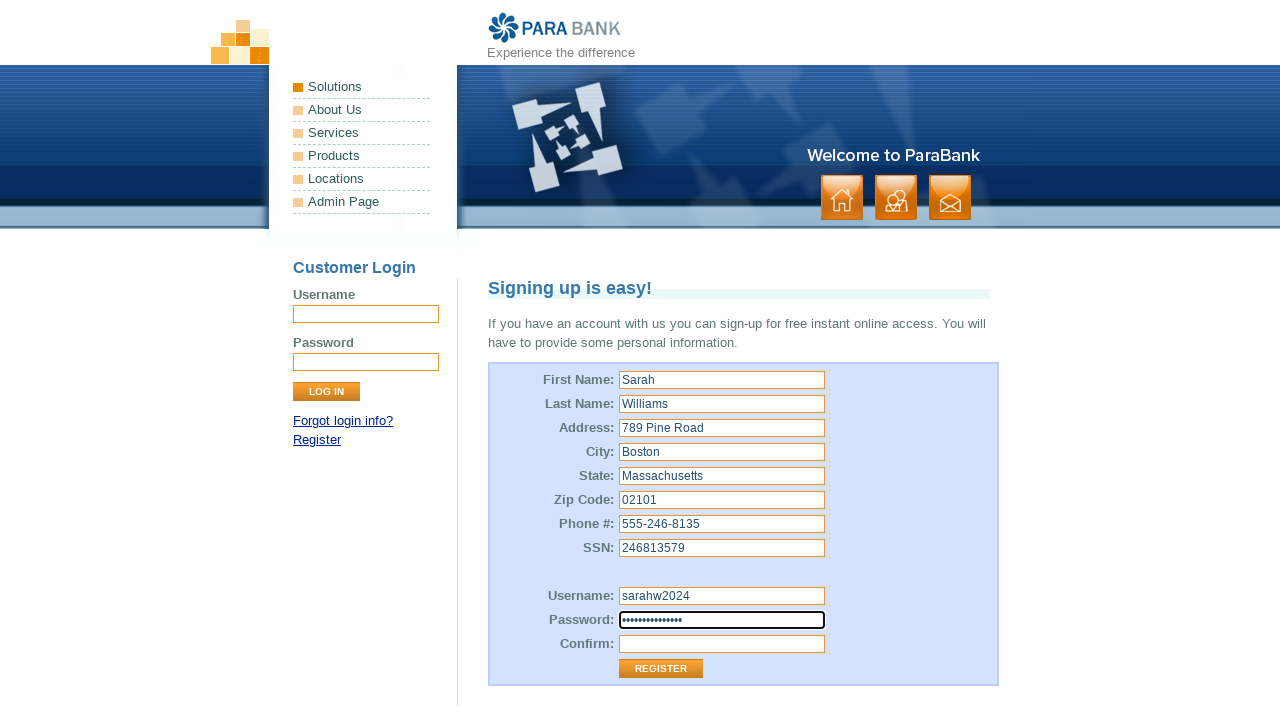

Filled repeated password field with non-matching password 'WrongPass123!' on input[id='repeatedPassword']
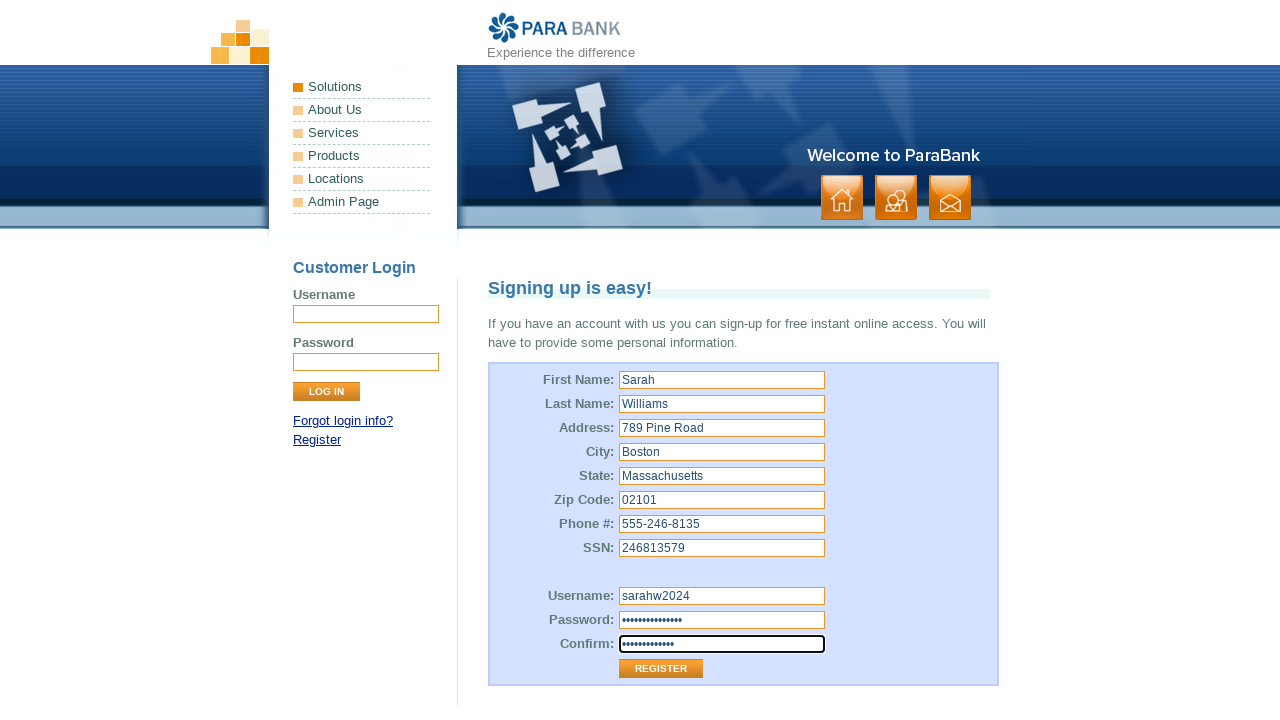

Clicked Register button to submit form at (661, 669) on input[value='Register']
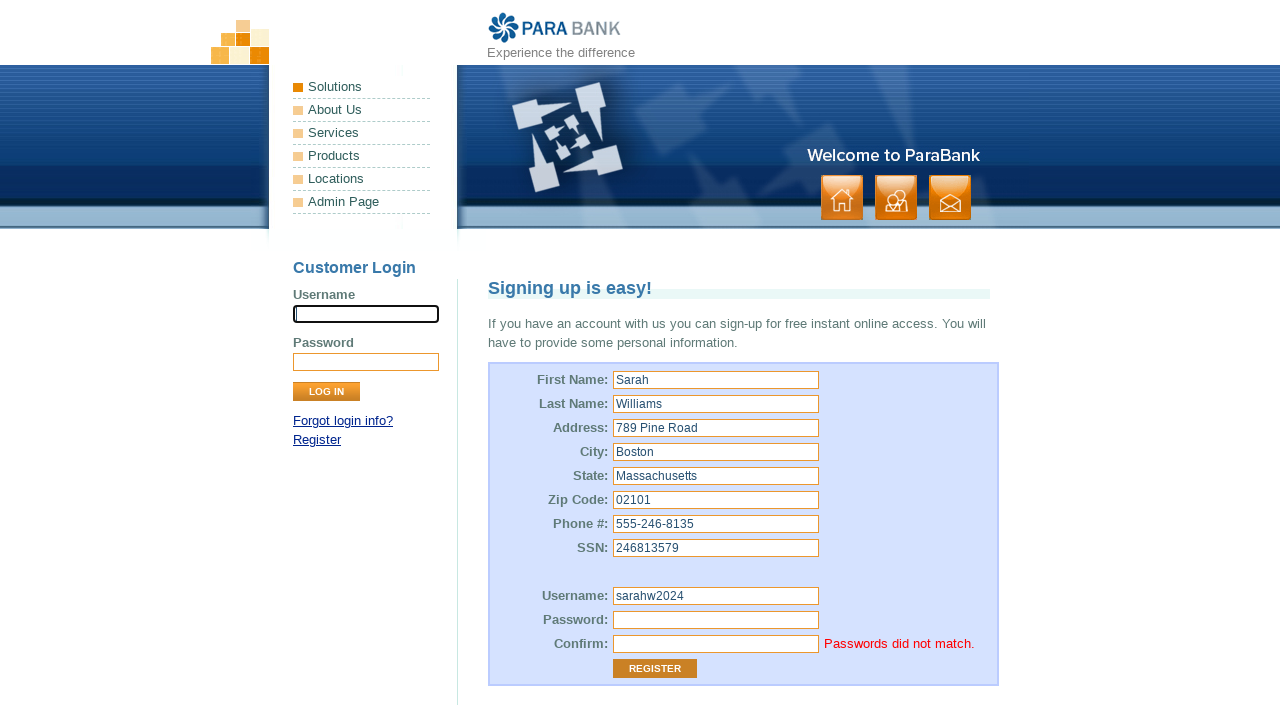

Waited for password mismatch error message to appear
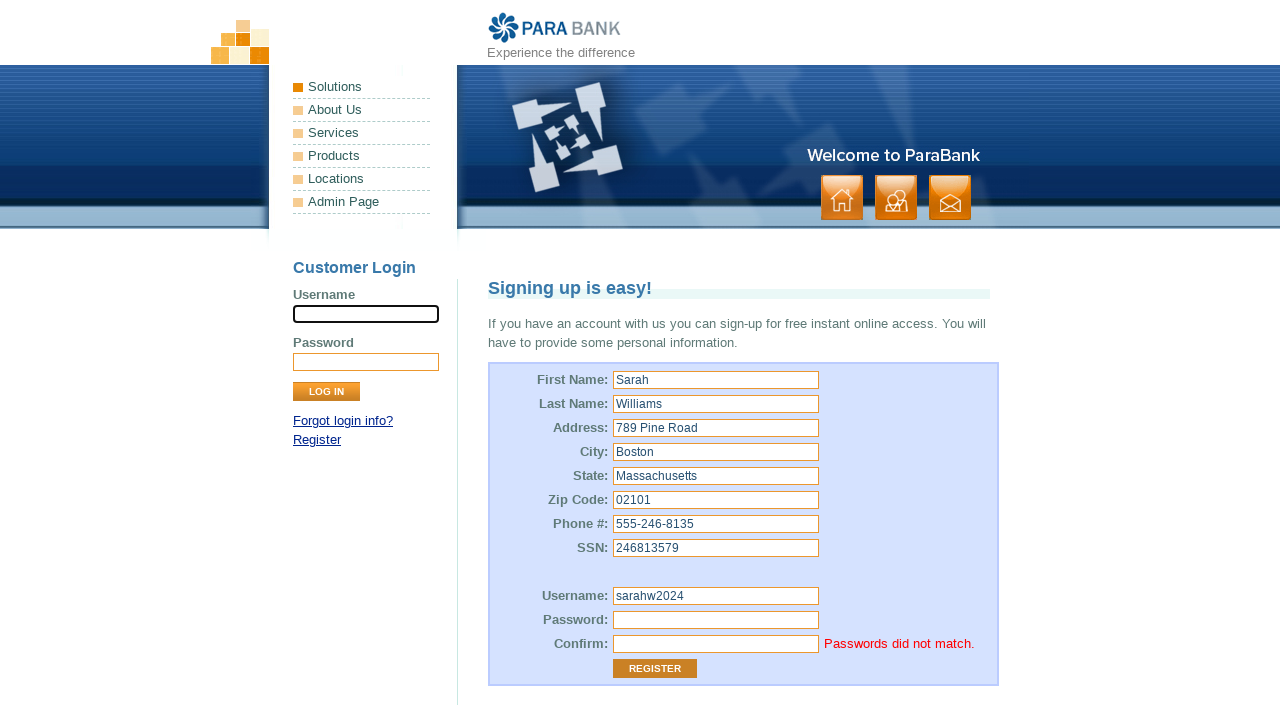

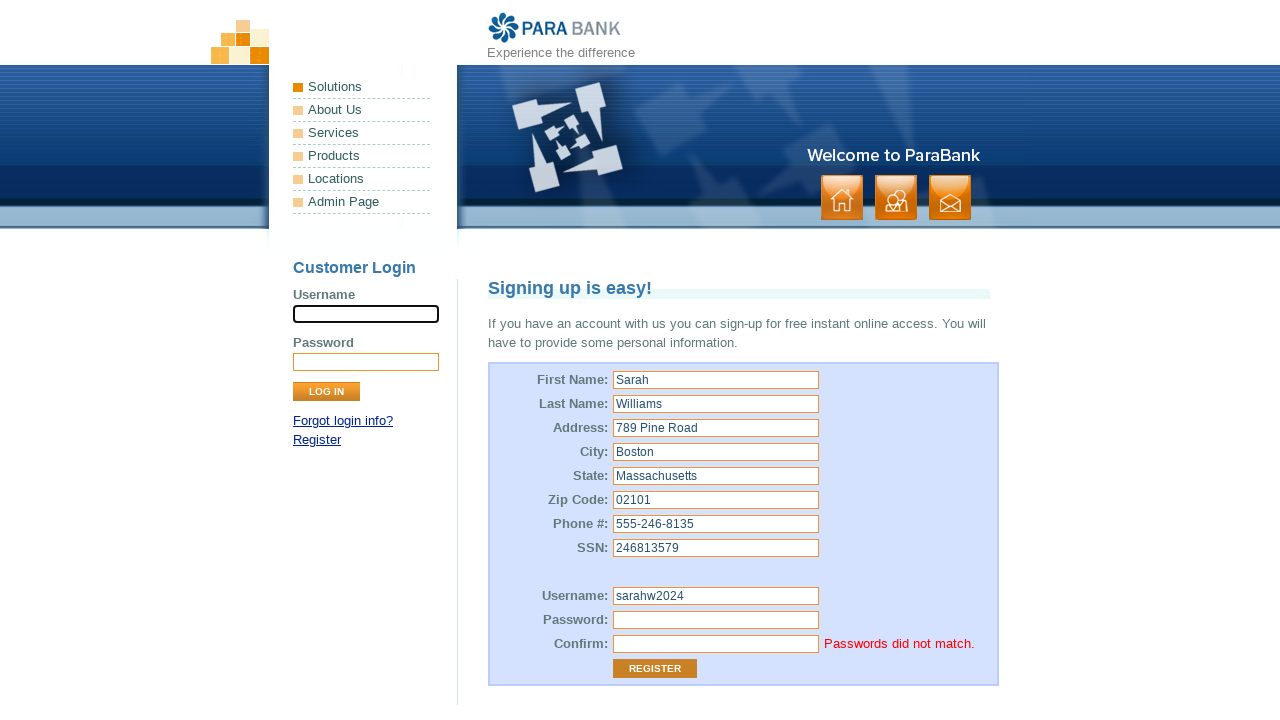